Basic test that navigates to a practice login page without performing any actions

Starting URL: https://rahulshettyacademy.com/loginpagePractise/

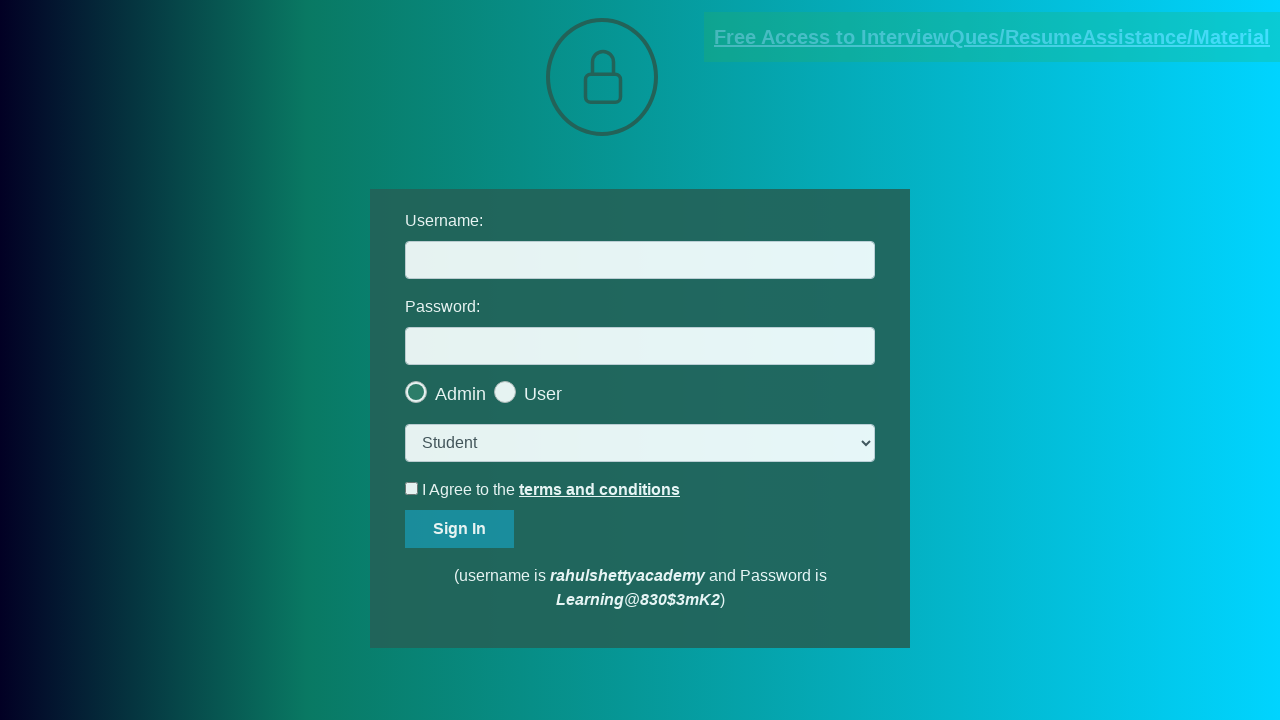

Navigated to login practice page and waited for DOM content to load
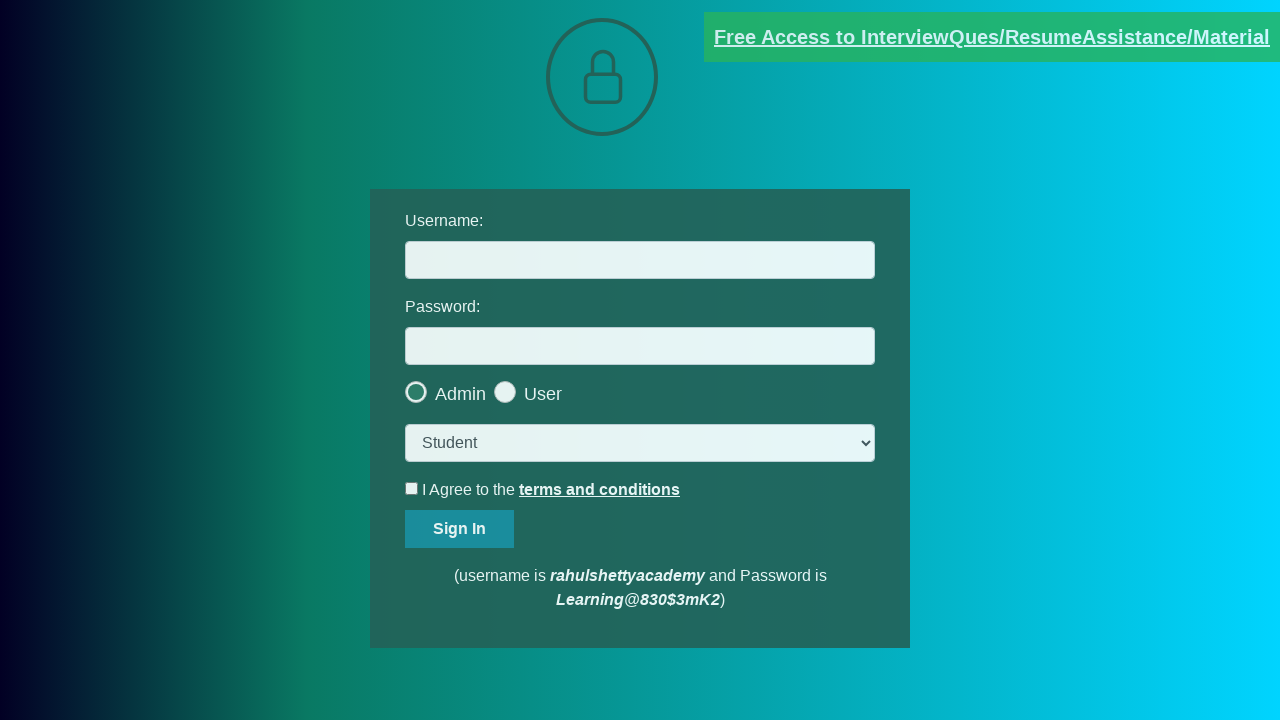

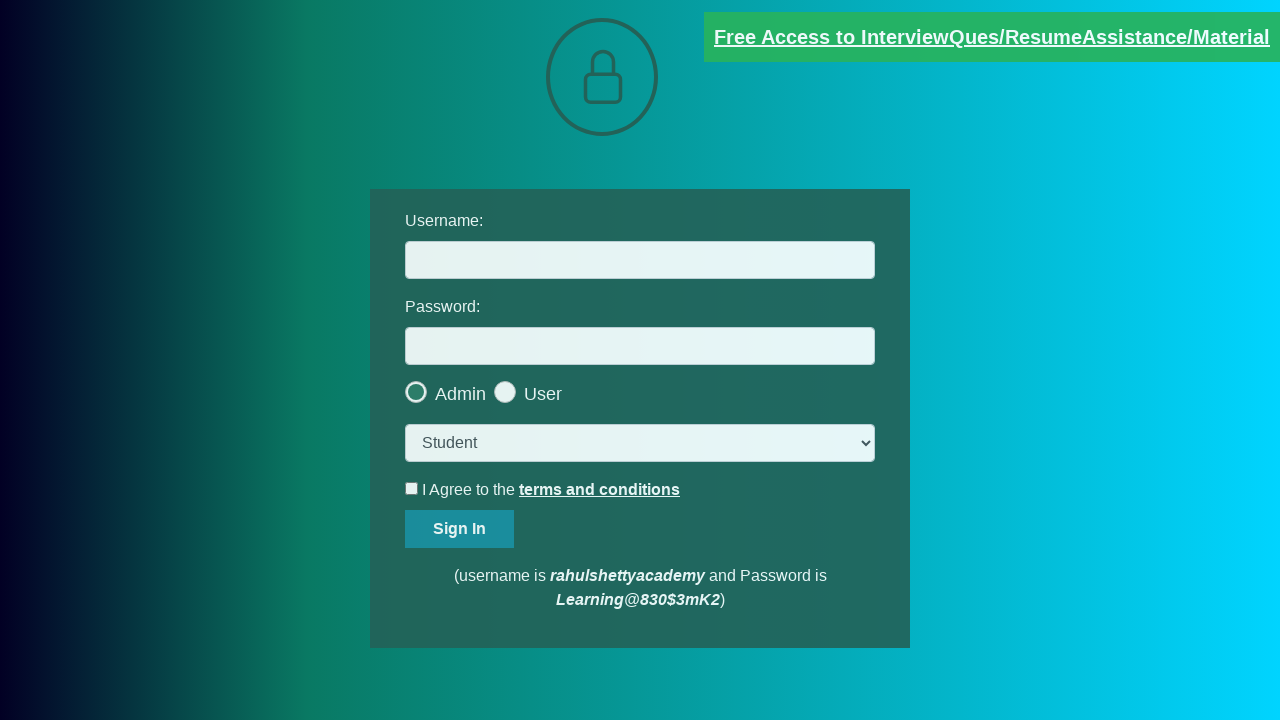